Tests the TextBox form by filling in name, email, current address, and permanent address fields, submitting the form, and verifying the output displays the entered data.

Starting URL: https://demoqa.com/elements

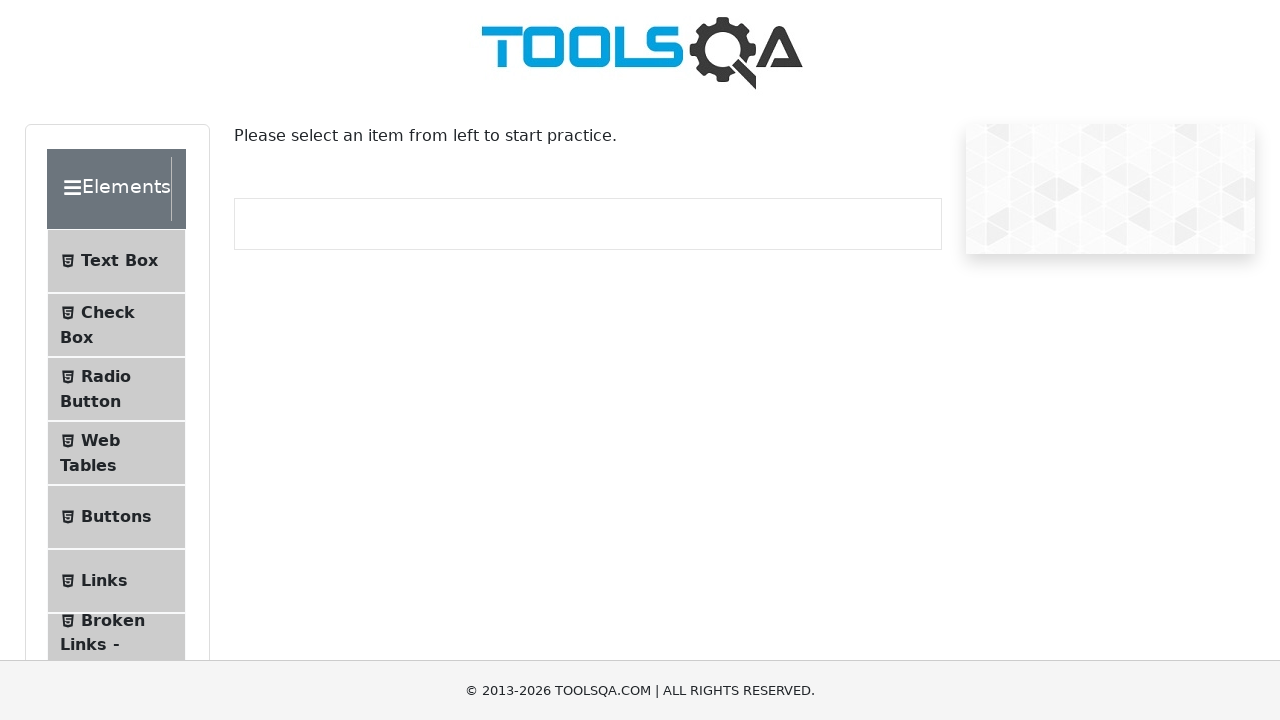

Clicked on Text Box menu item at (116, 261) on #item-0
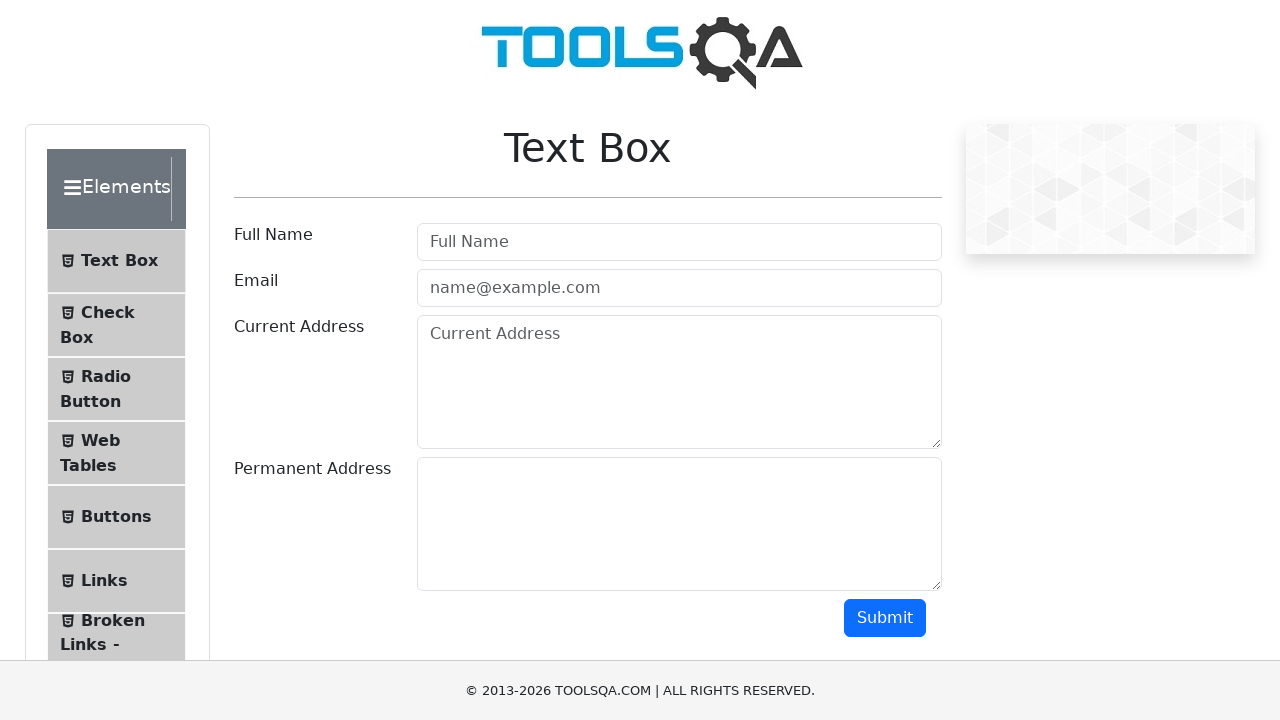

Text Box page loaded
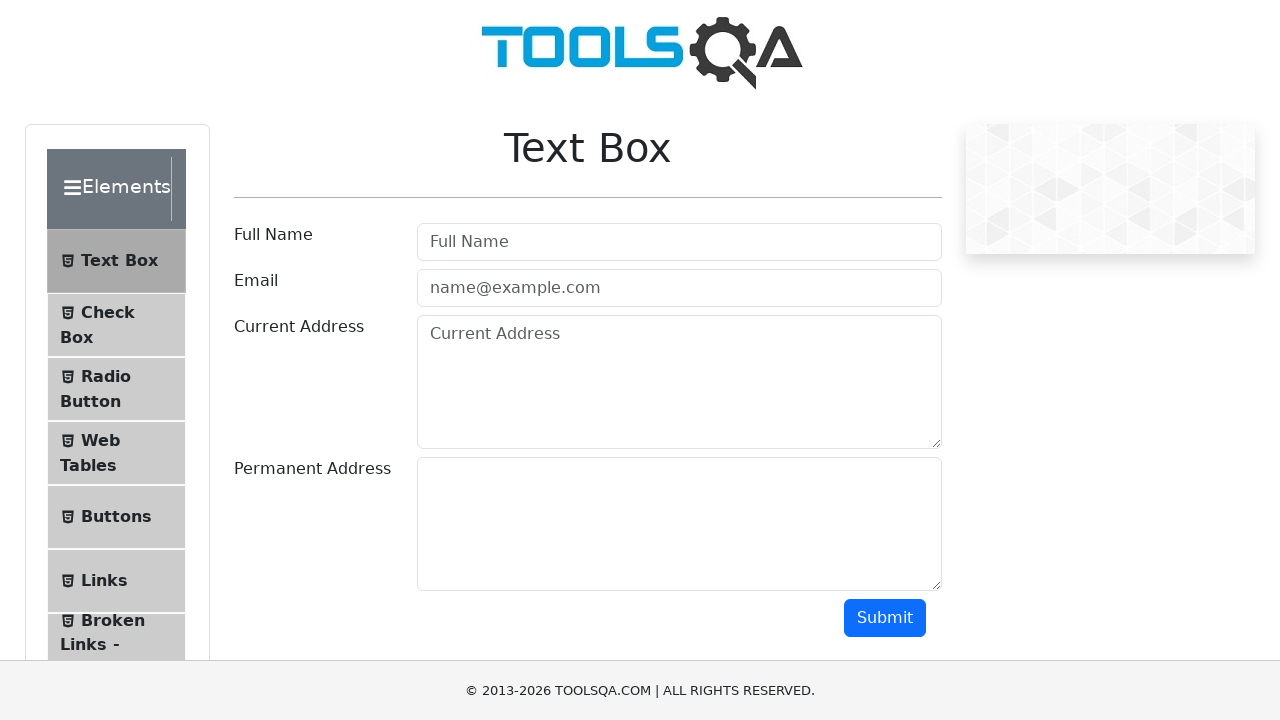

Filled in name field with 'John Anderson' on #userName
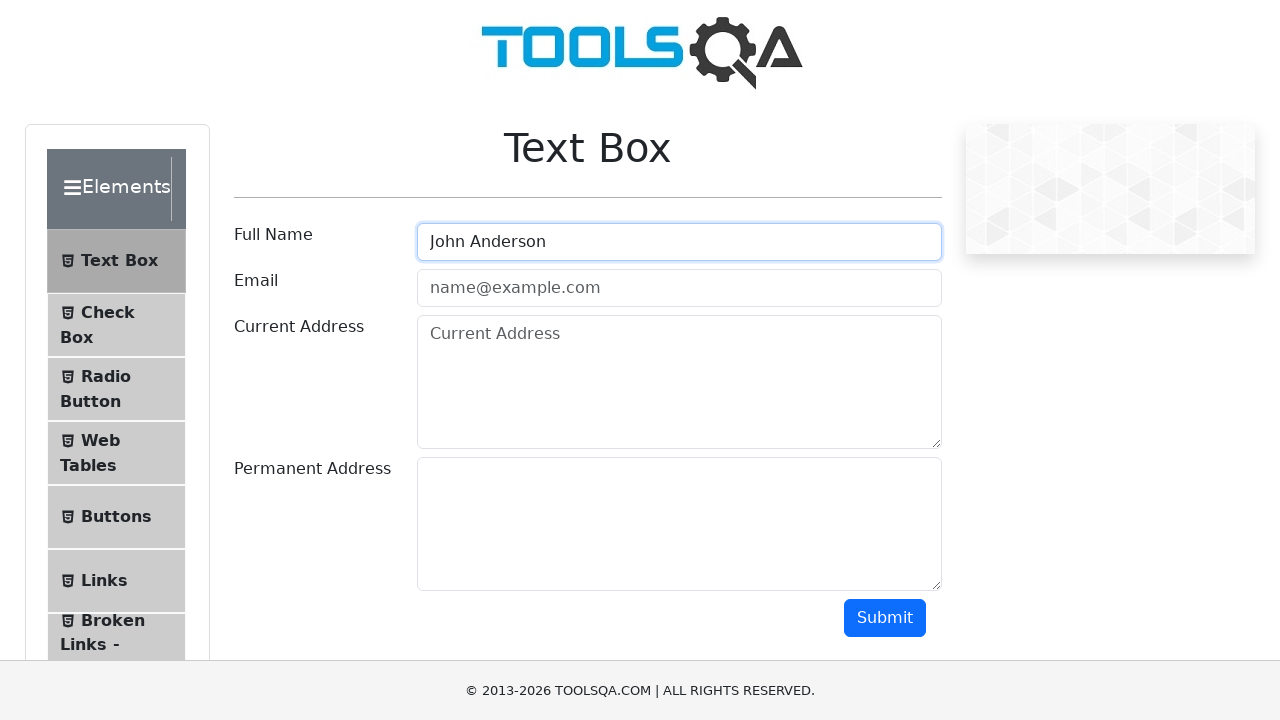

Filled in email field with 'john.anderson@testmail.com' on #userEmail
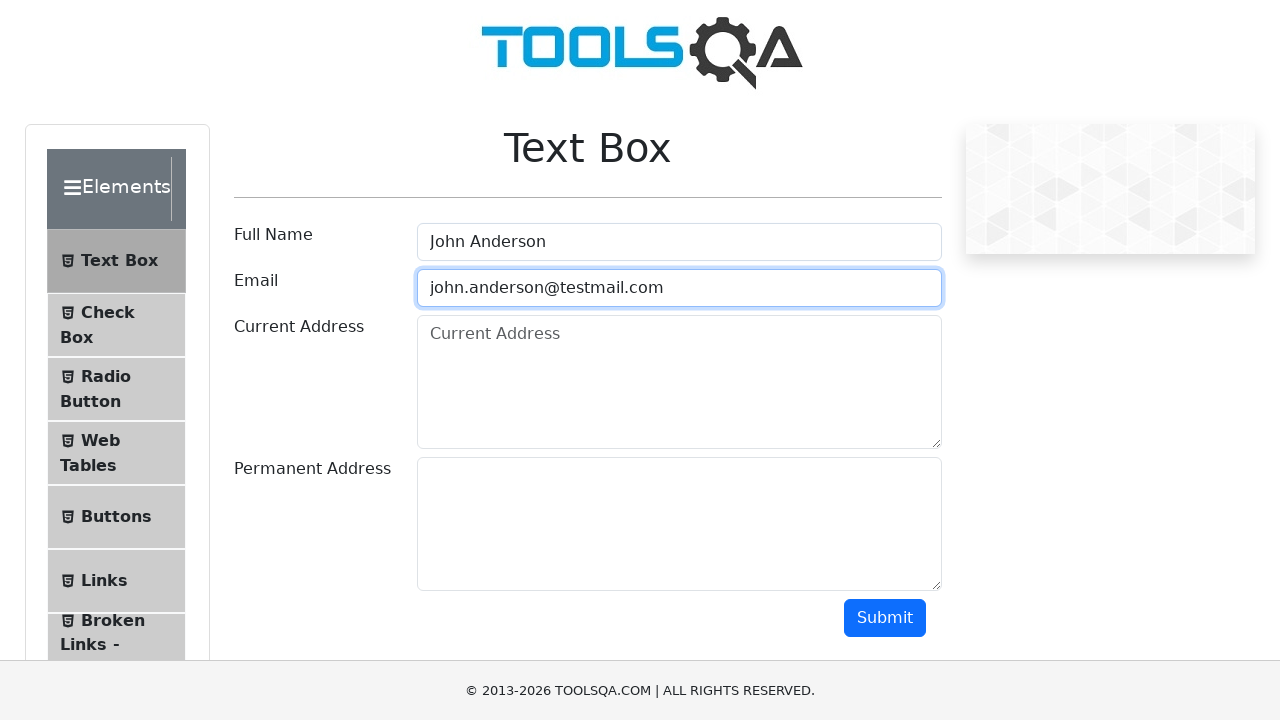

Filled in current address field with '742 Evergreen Terrace, Springfield' on #currentAddress
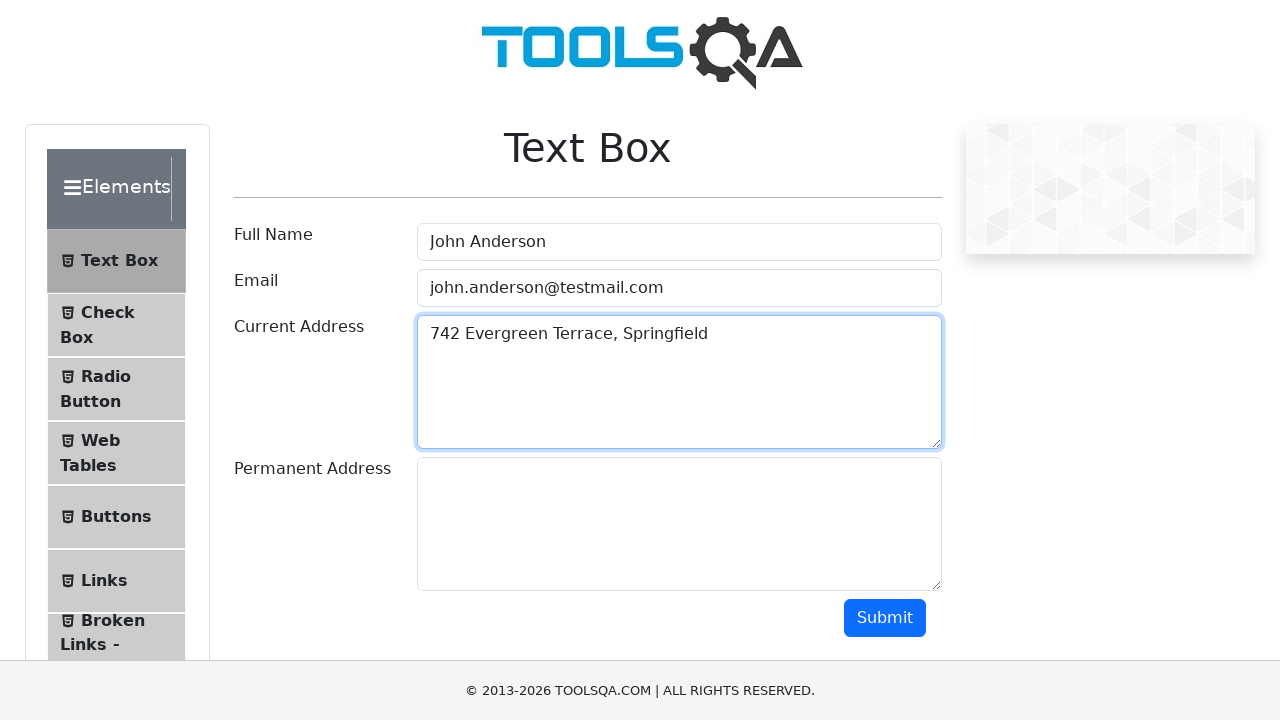

Filled in permanent address field with '742 Evergreen Terrace, Springfield' on #permanentAddress
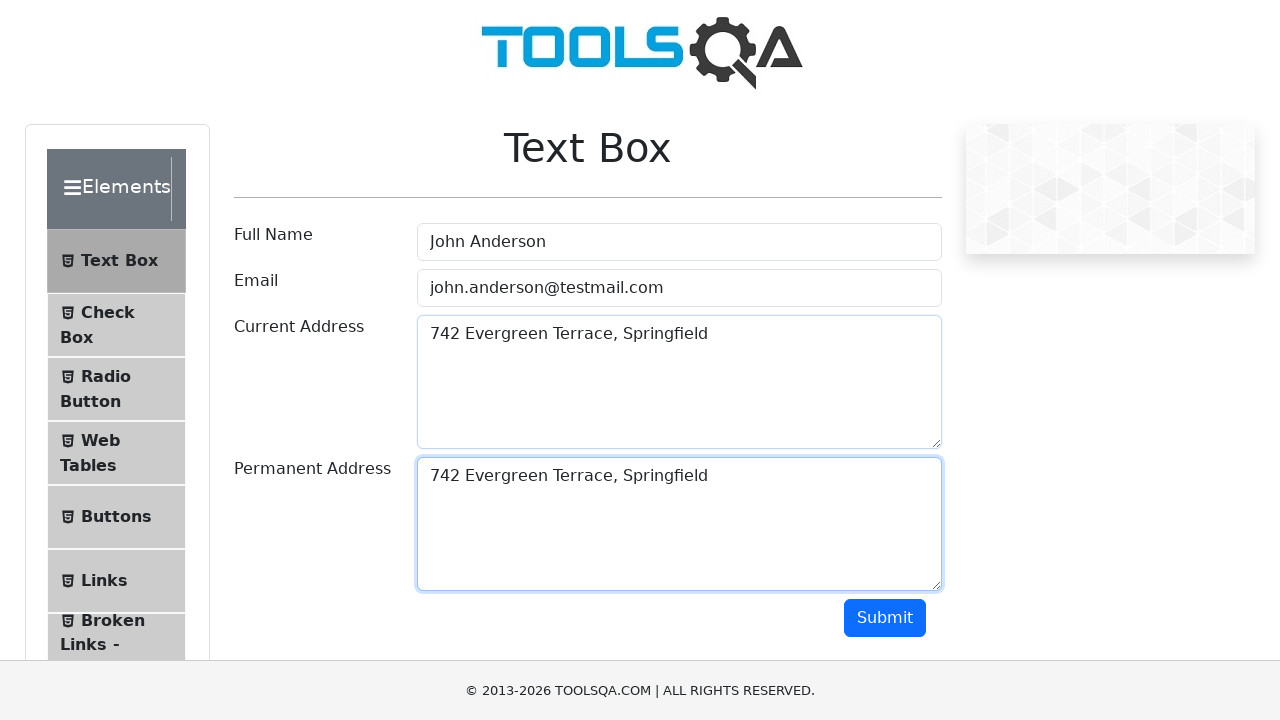

Clicked submit button to submit the form at (885, 618) on #submit
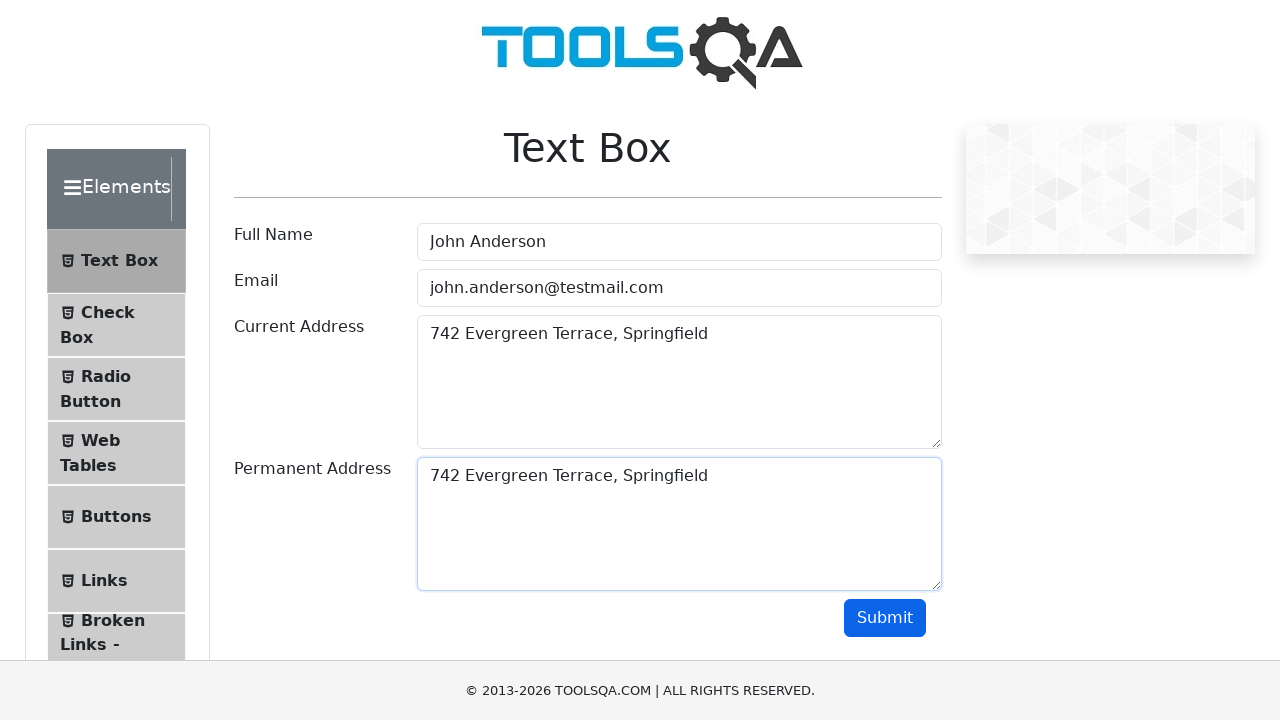

Output section appeared with form submission results
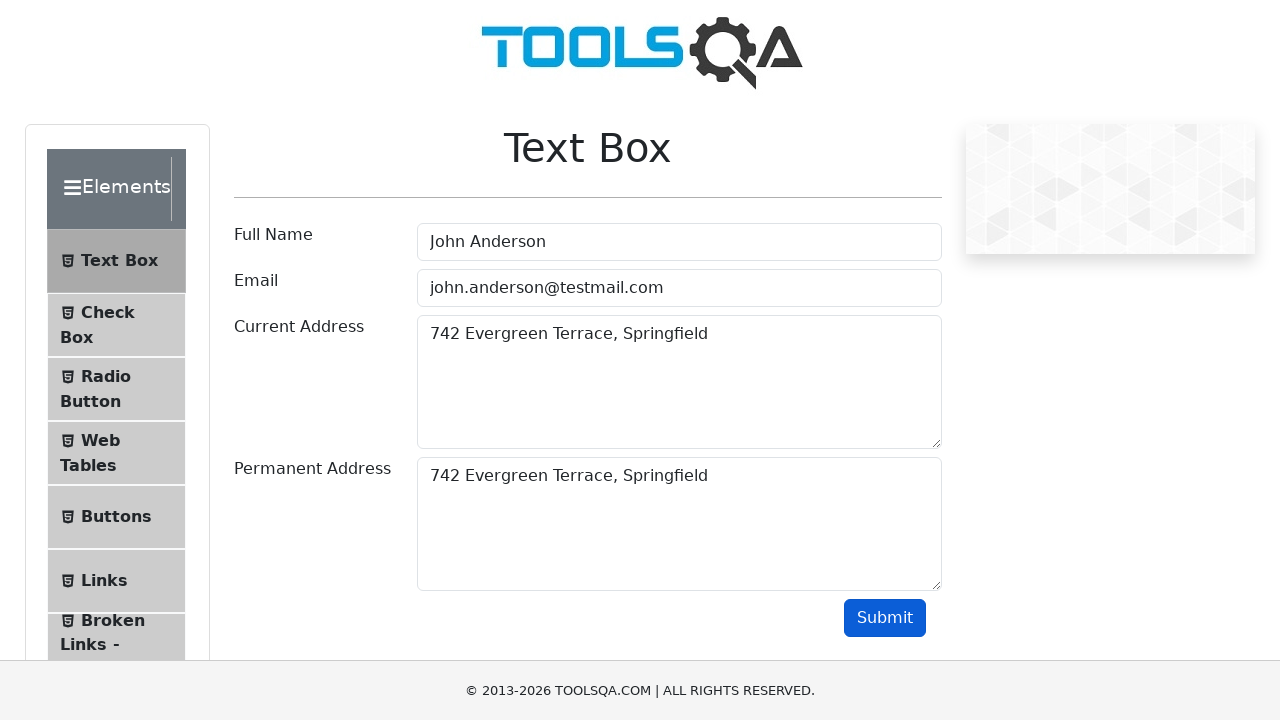

Retrieved output text content
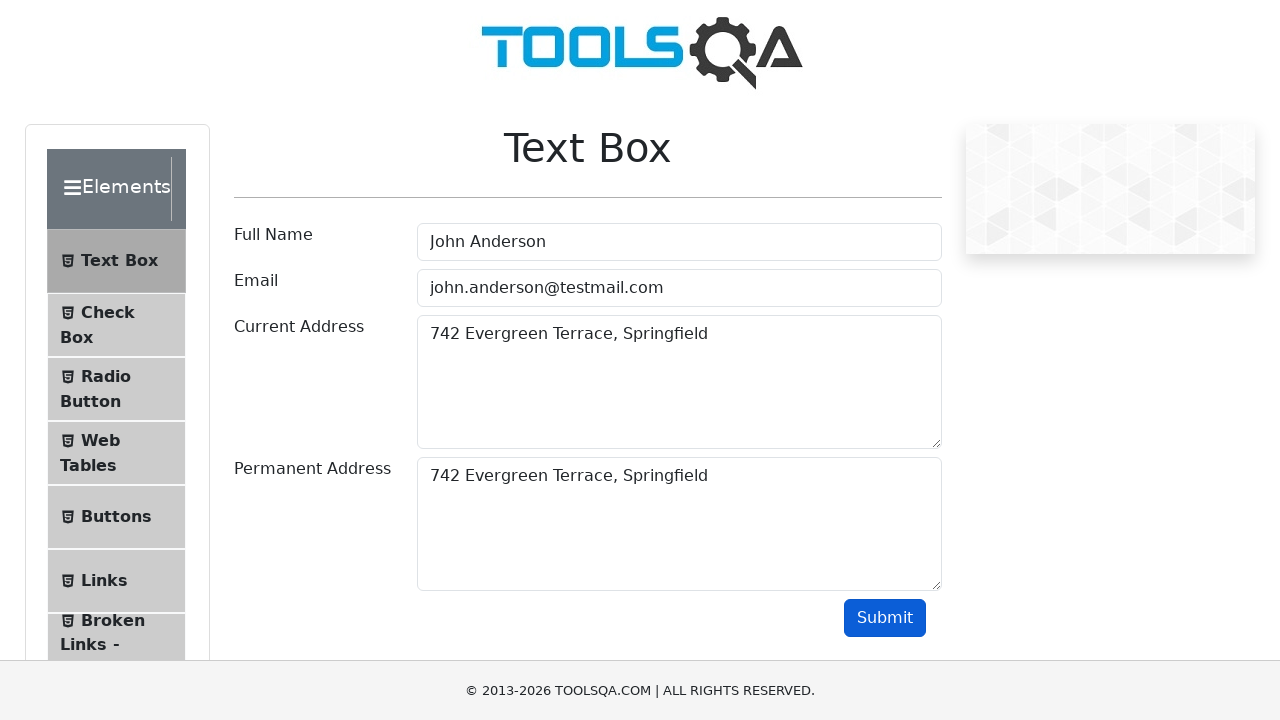

Verified 'John Anderson' is present in output
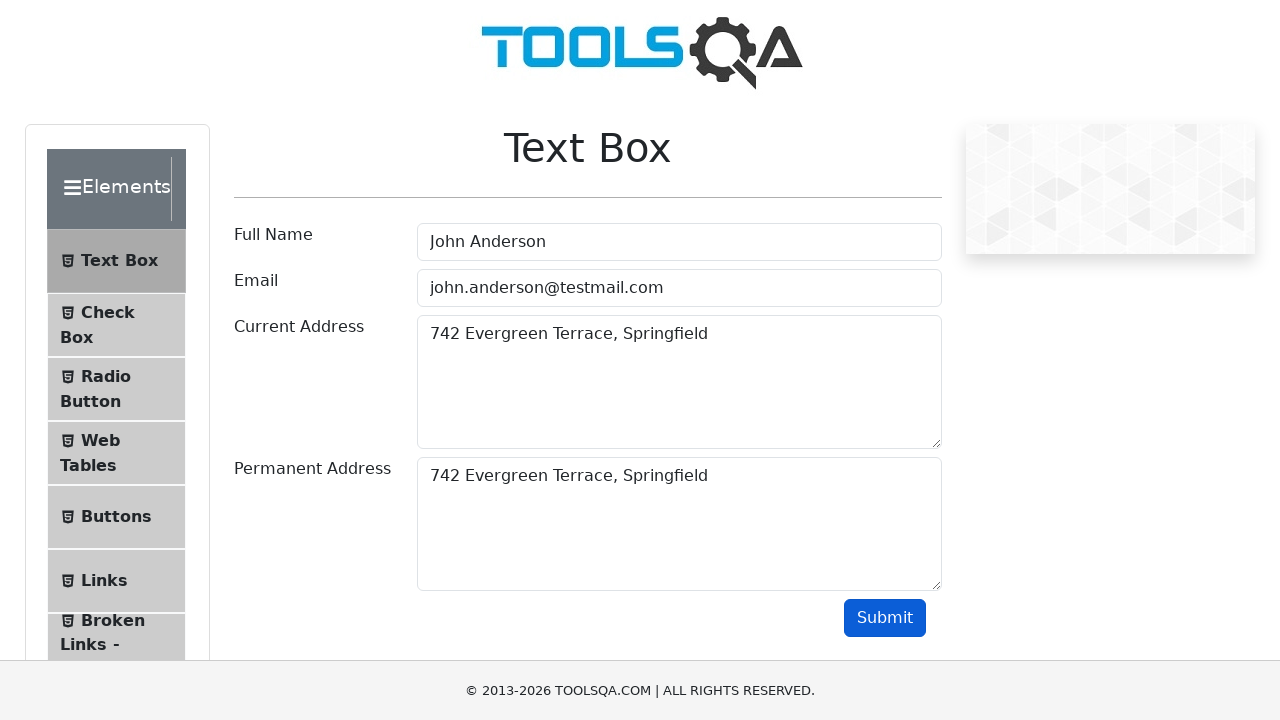

Verified 'john.anderson@testmail.com' is present in output
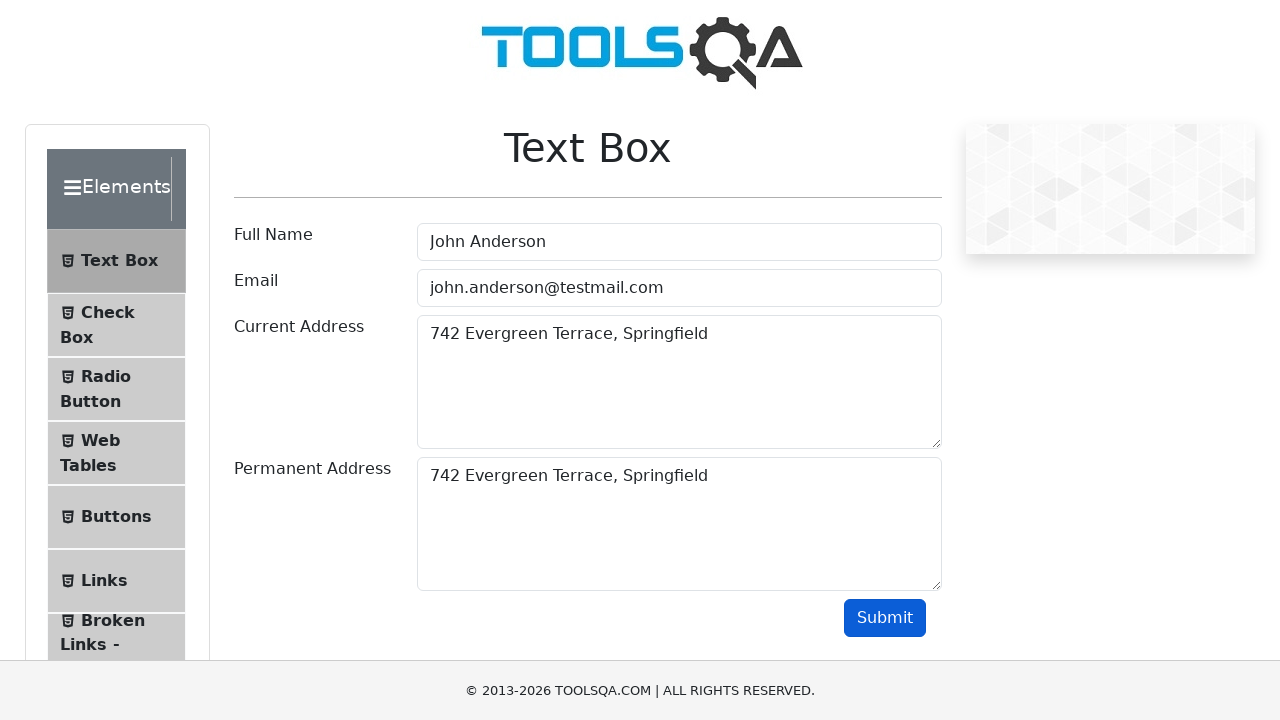

Verified '742 Evergreen Terrace, Springfield' is present in output
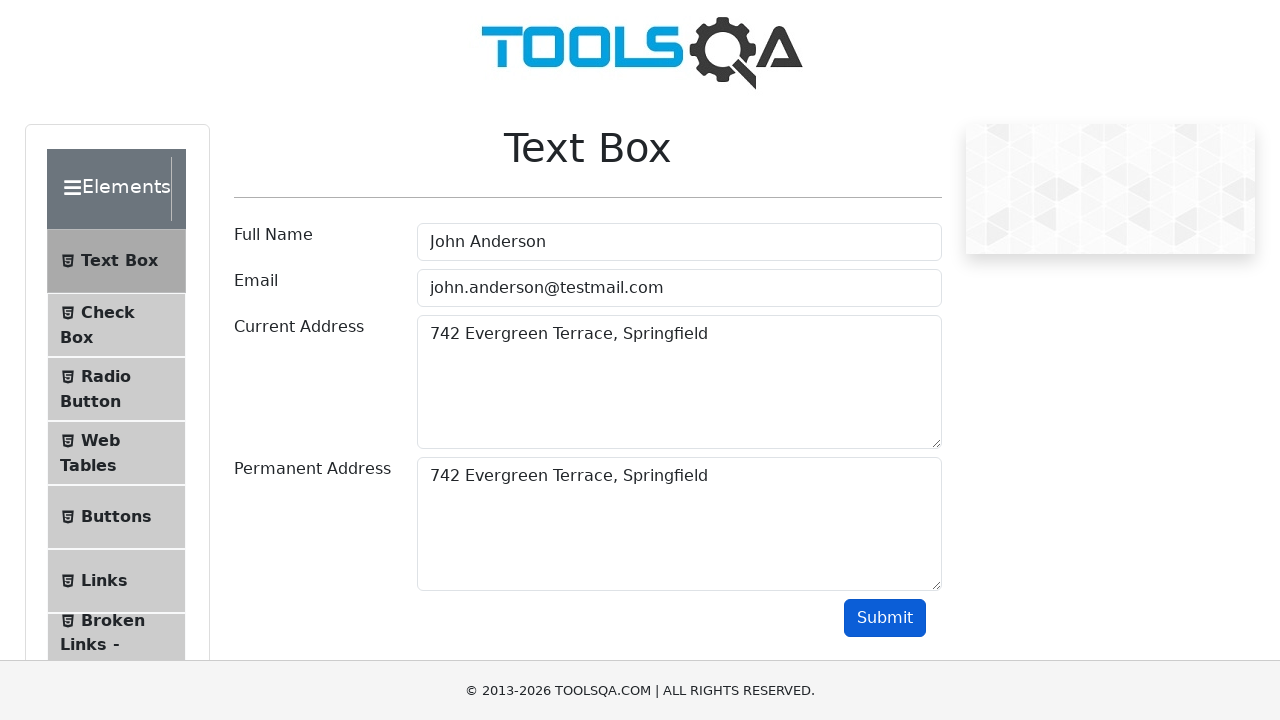

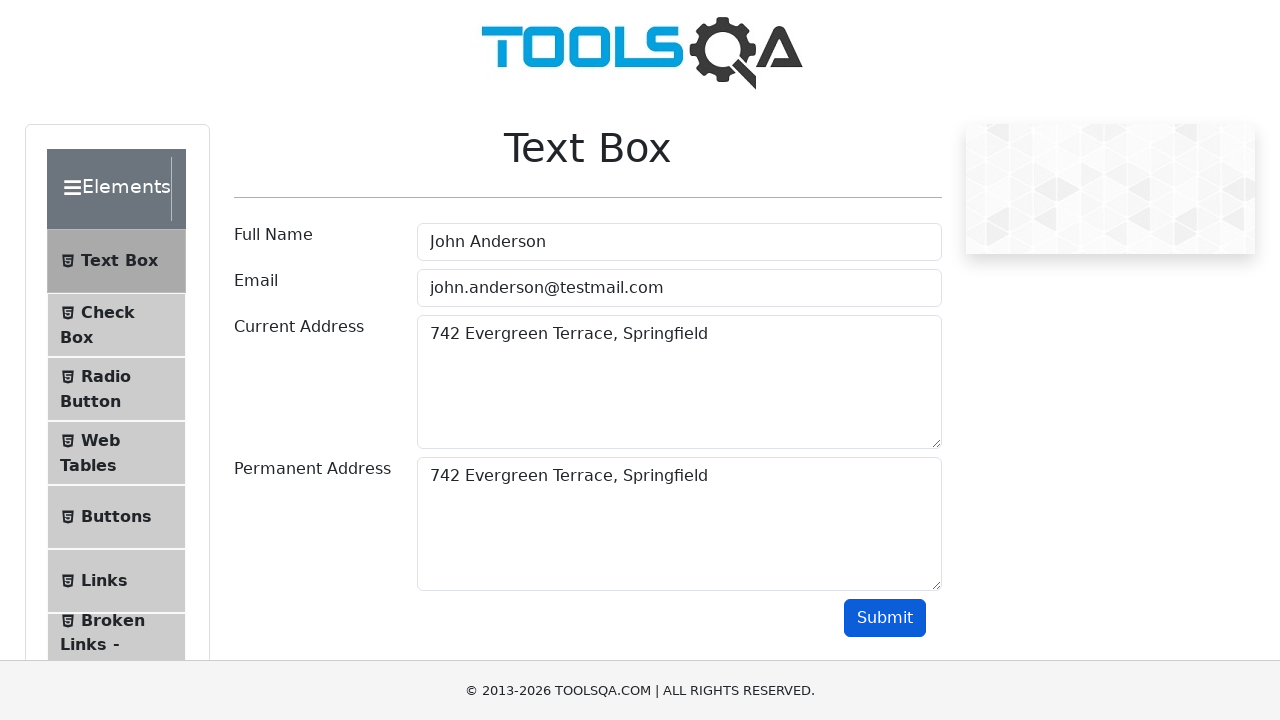